Tests category filtering by clicking on Phones, Laptops, and Monitors categories and verifying products are displayed for each

Starting URL: https://www.demoblaze.com/

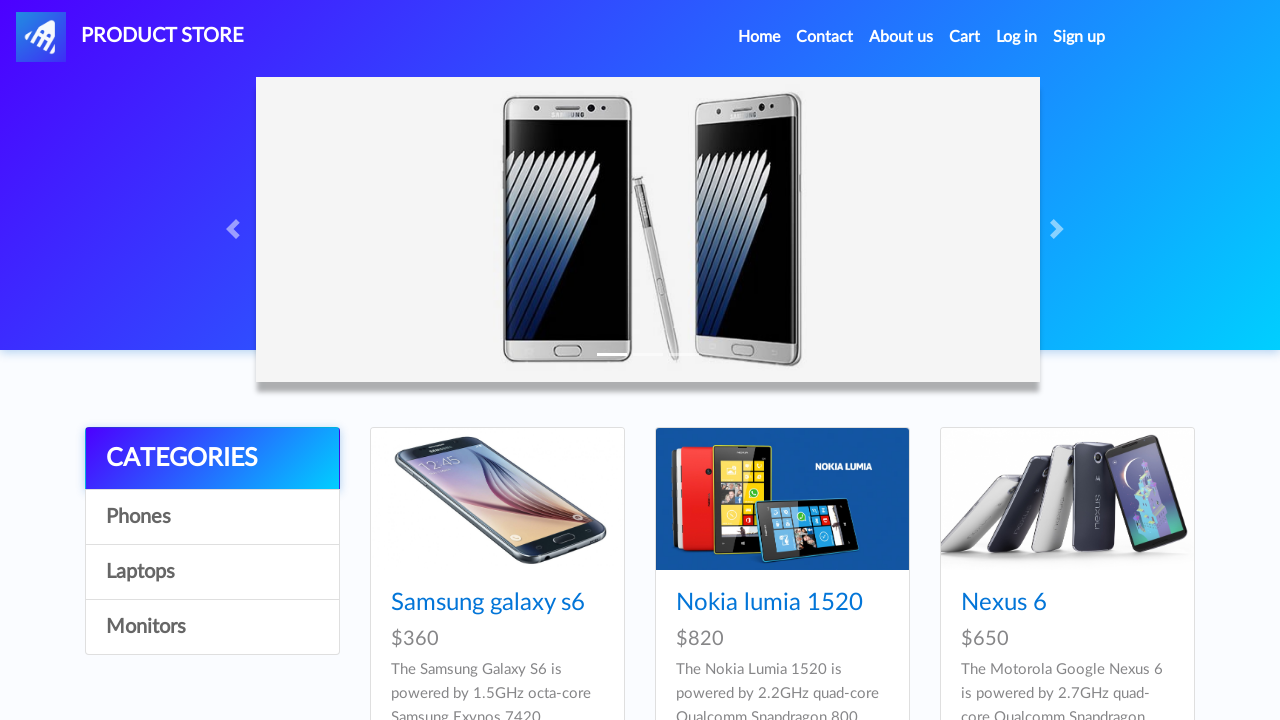

Waited for Phones category selector to load
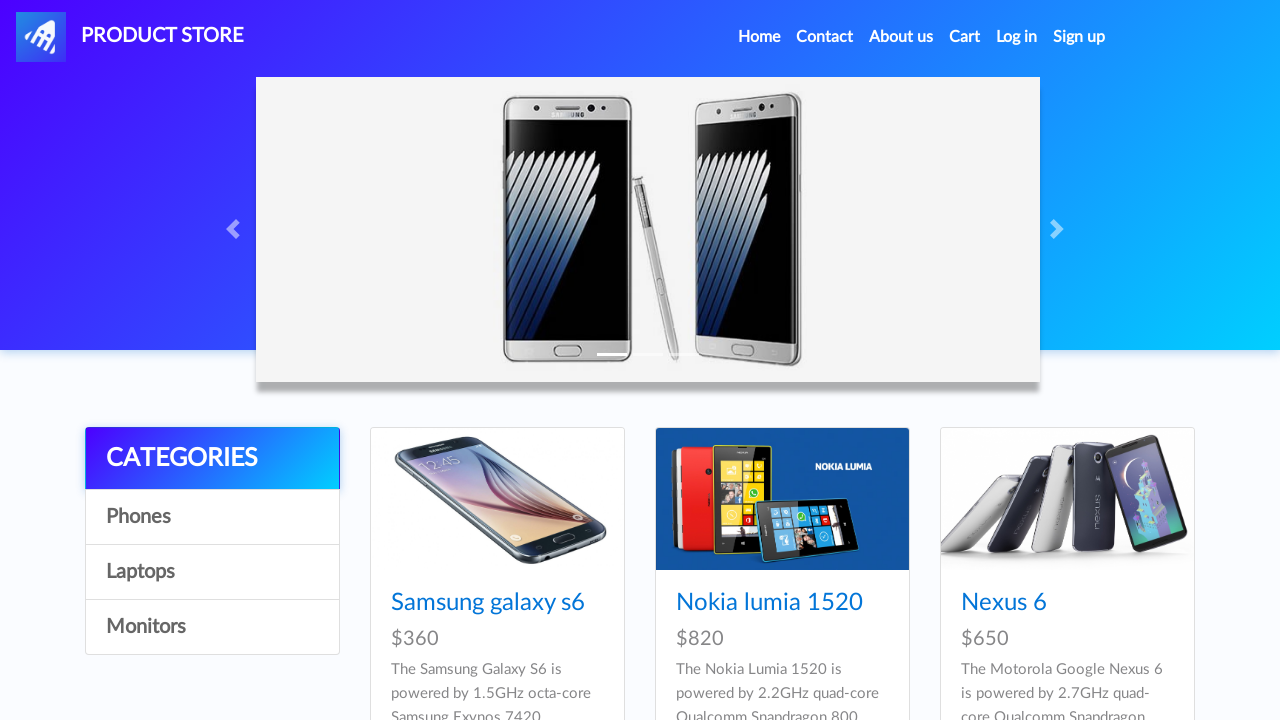

Clicked on Phones category at (212, 517) on //a[@onclick="byCat('phone')"]
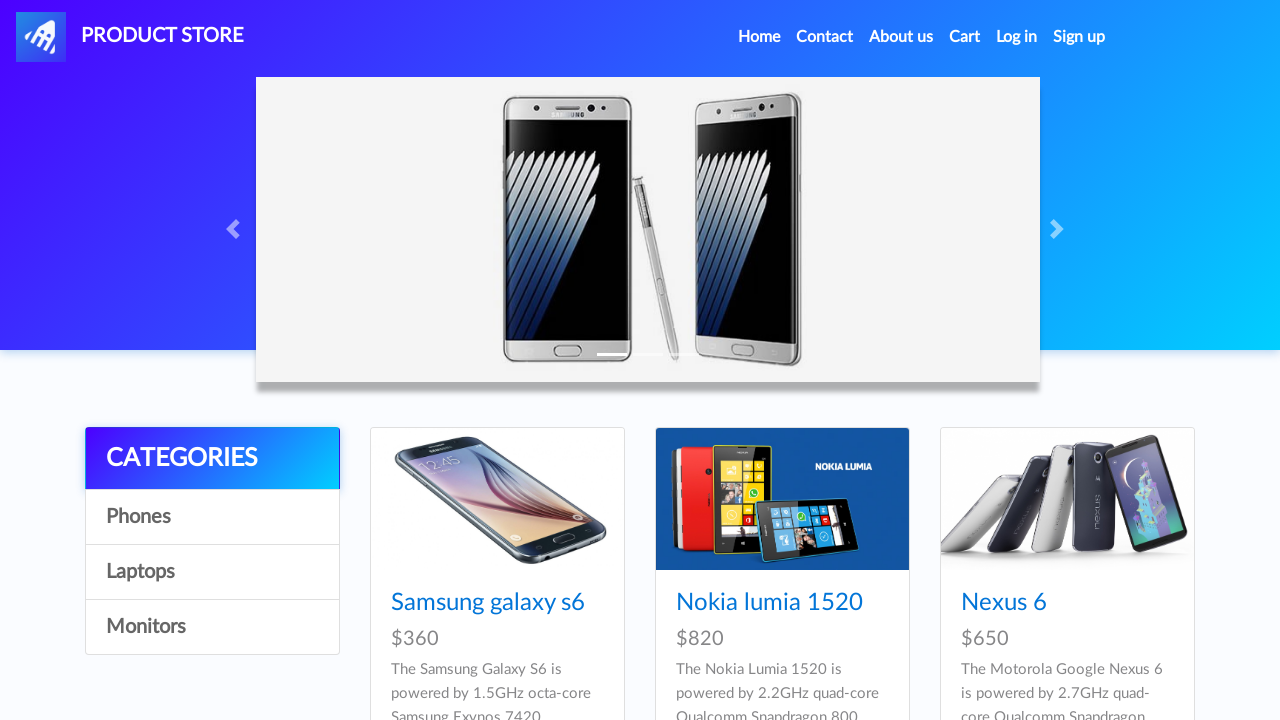

Verified phone products are displayed
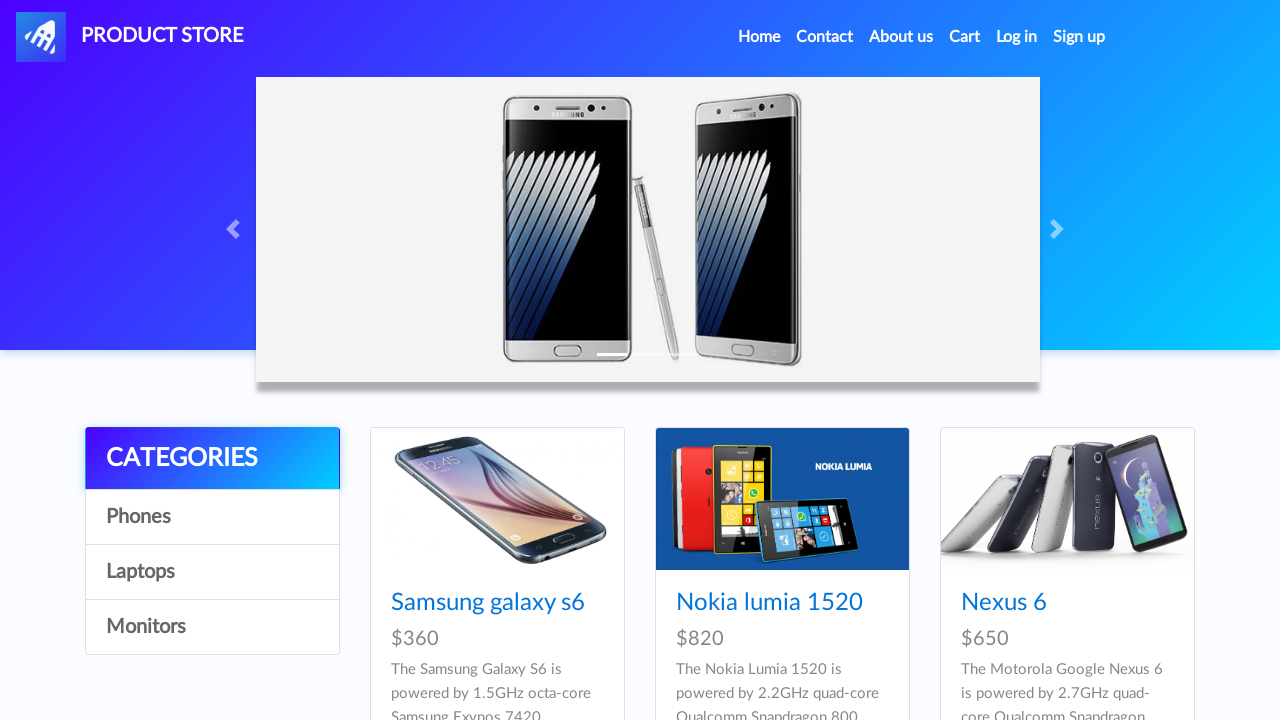

Clicked on Laptops category at (212, 572) on //a[@onclick="byCat('notebook')"]
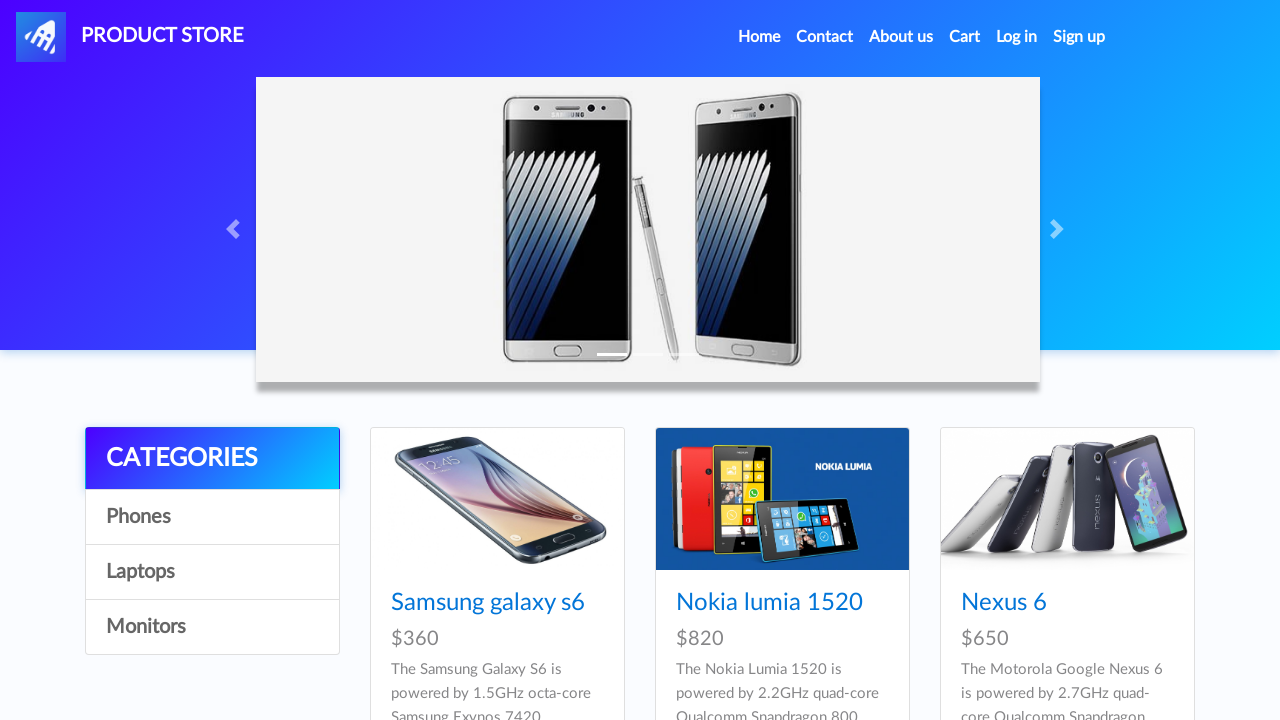

Verified laptop products are displayed
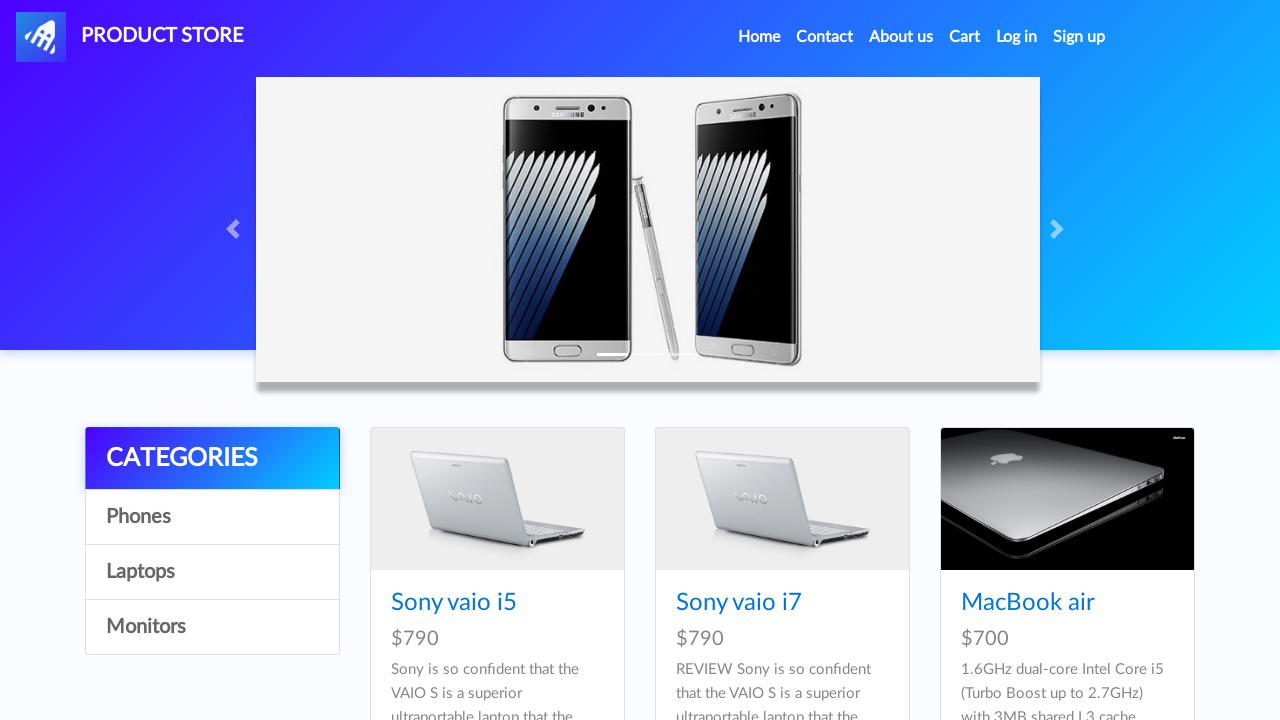

Clicked on Monitors category at (212, 627) on //a[@onclick="byCat('monitor')"]
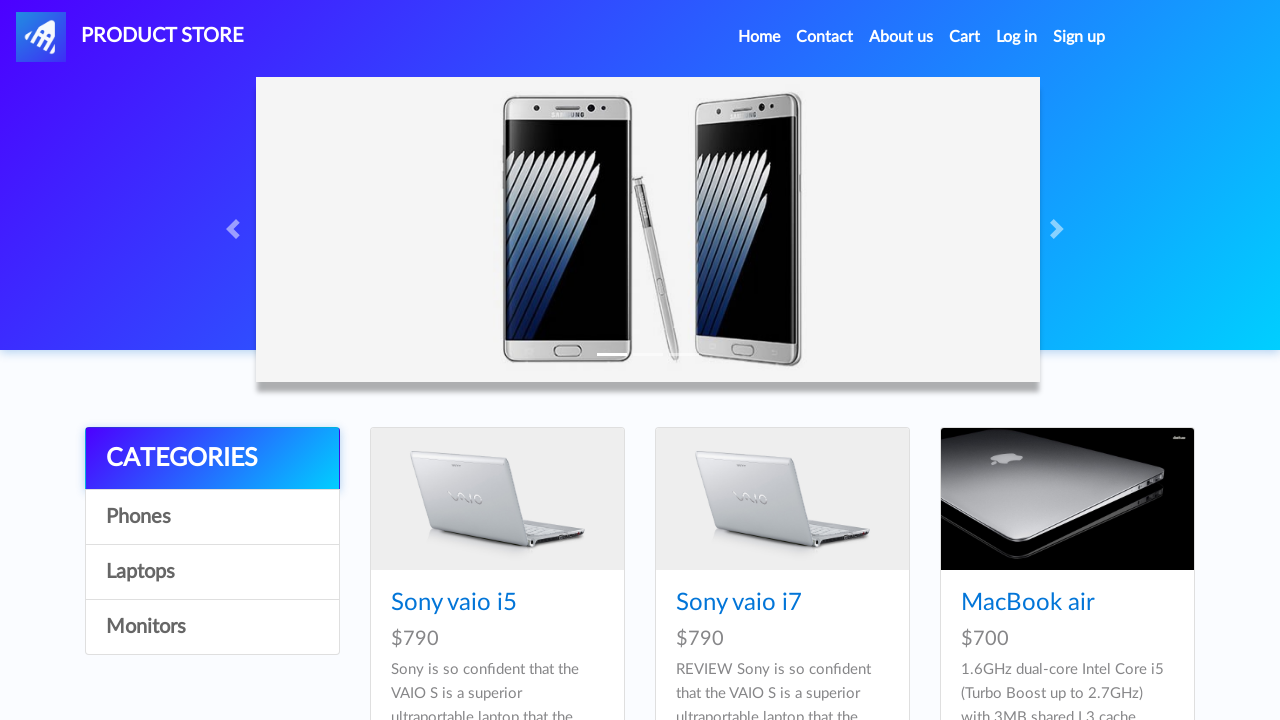

Verified monitor products are displayed
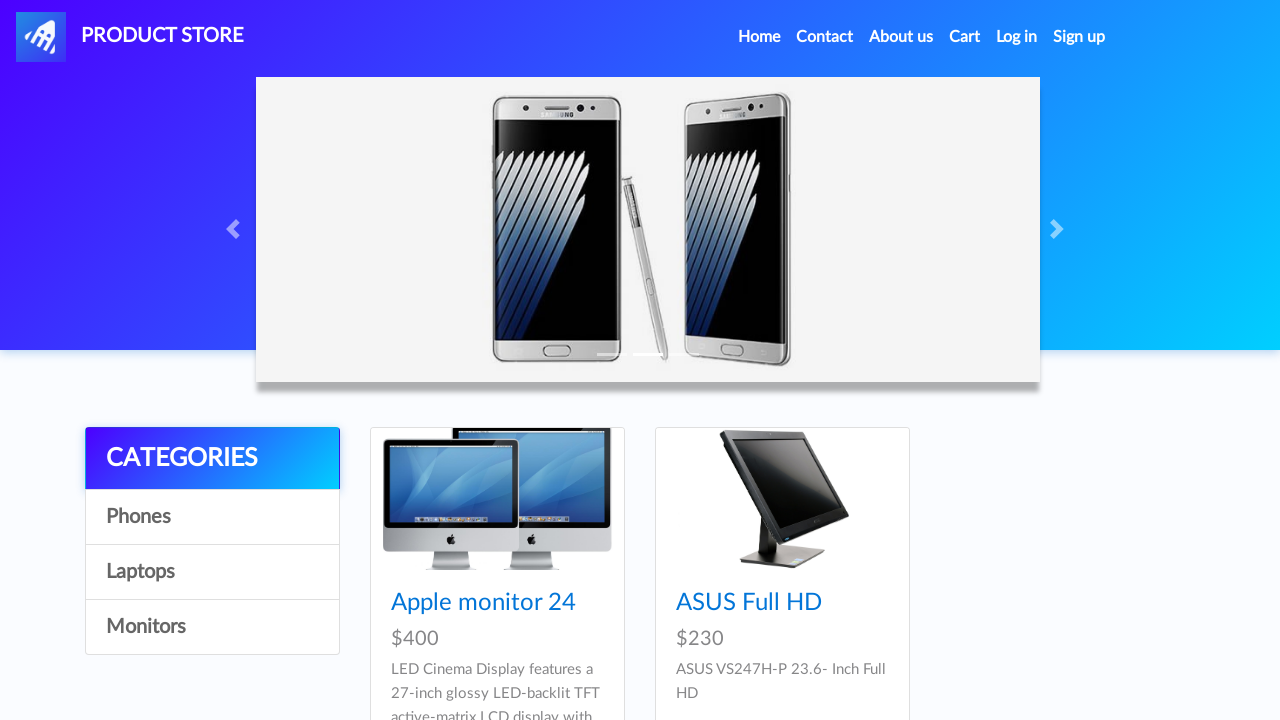

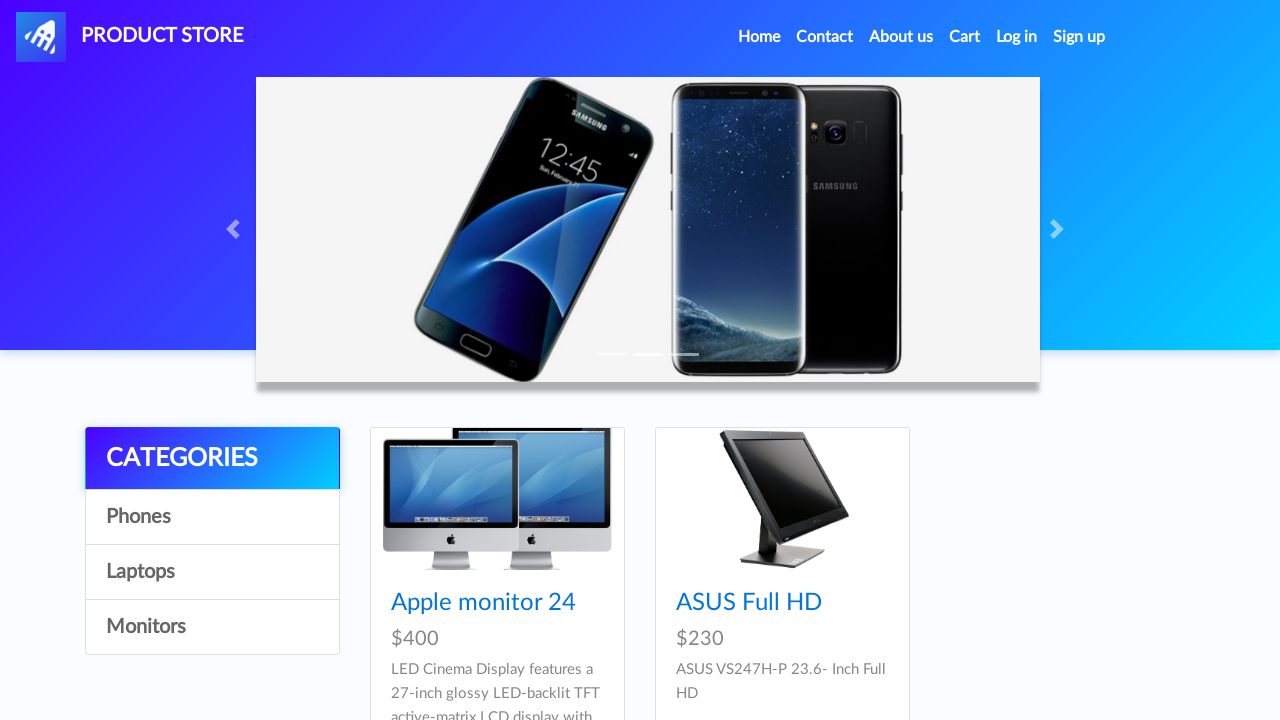